Tests JavaScript alert popup by switching to iframe, clicking button to trigger alert, and accepting it

Starting URL: https://www.w3schools.com/js/tryit.asp?filename=tryjs_alert

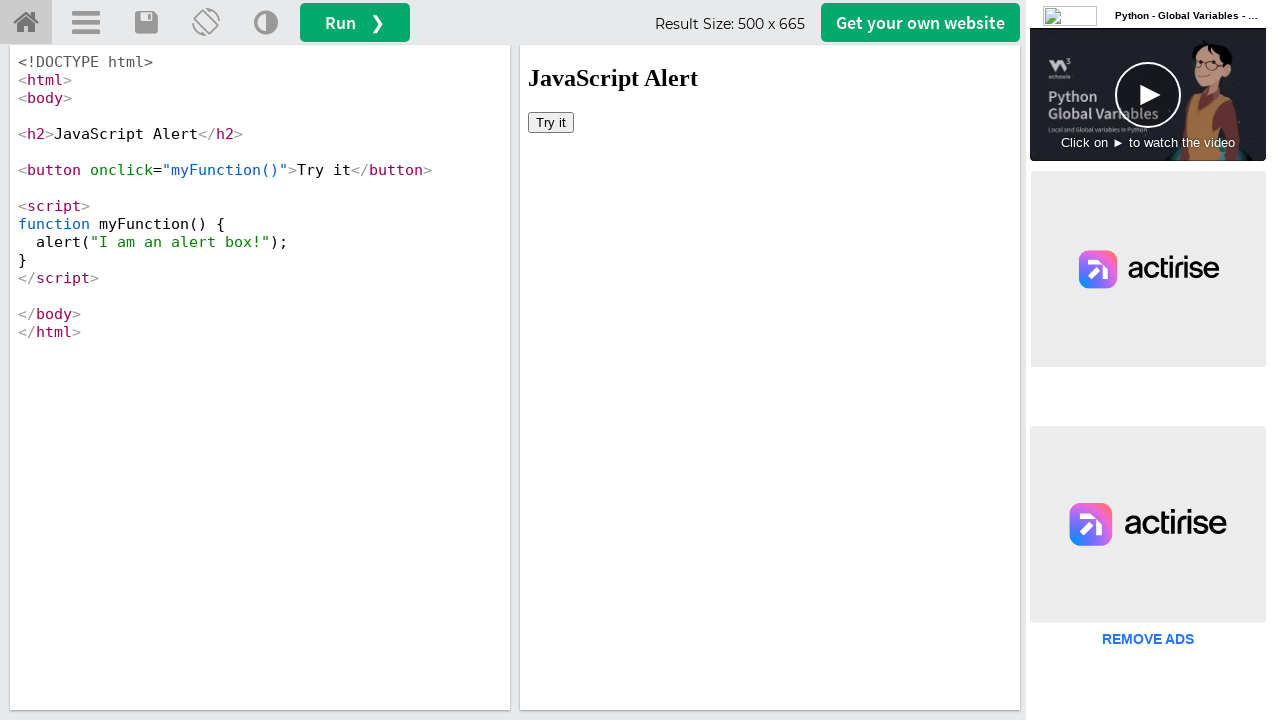

Waited 3 seconds for page to load
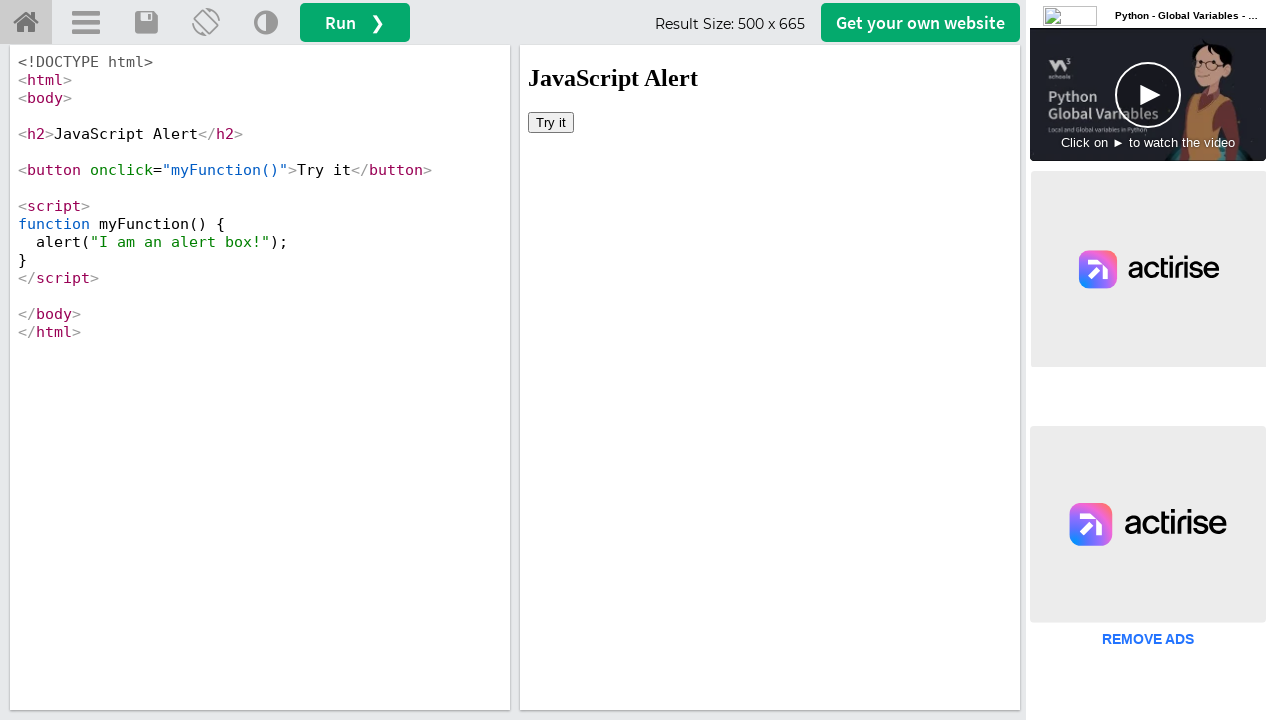

Switched to iframeResult frame
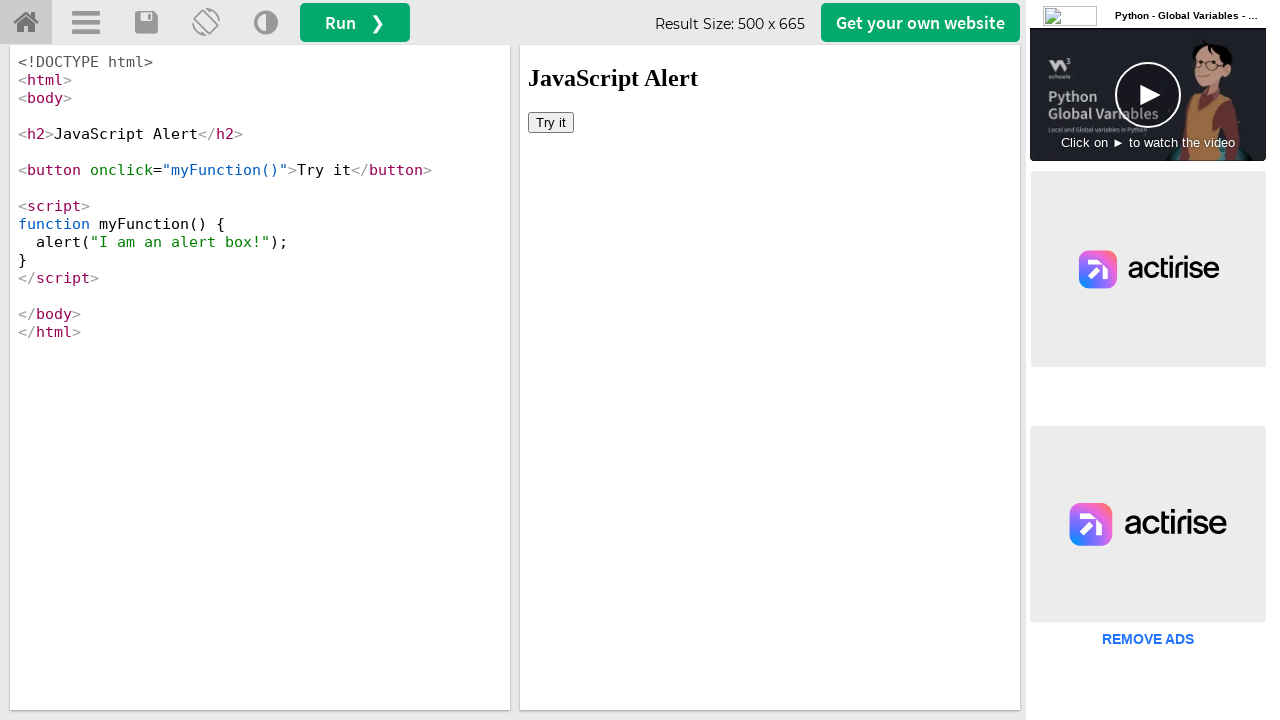

Clicked 'Try it' button to trigger JavaScript alert at (551, 122) on xpath=//button[text()='Try it']
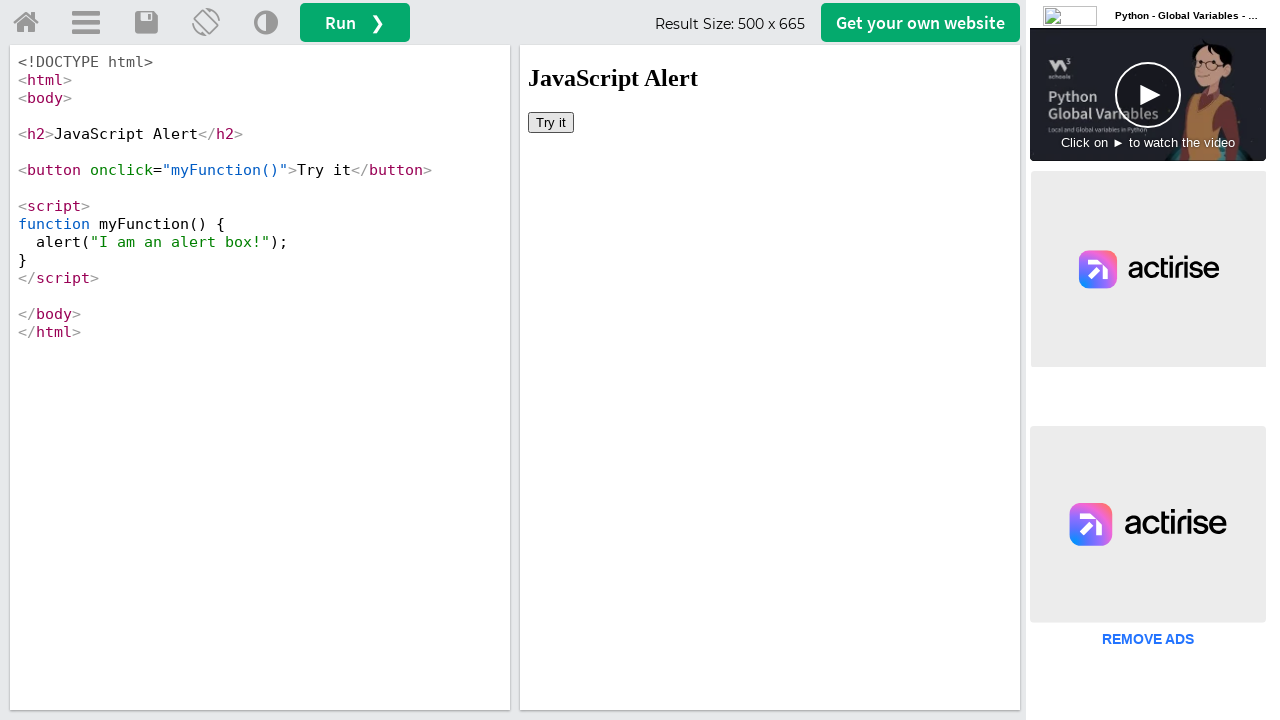

Set up dialog handler to accept alert popup
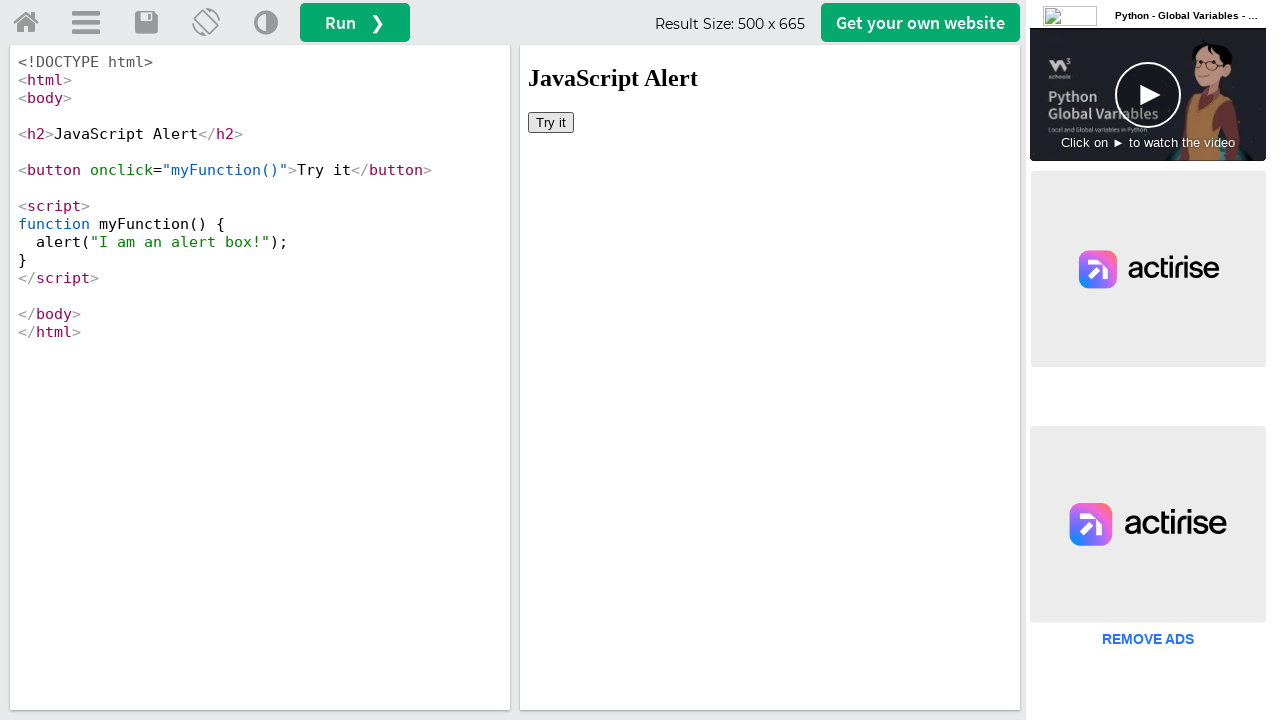

Waited 5 seconds before closing
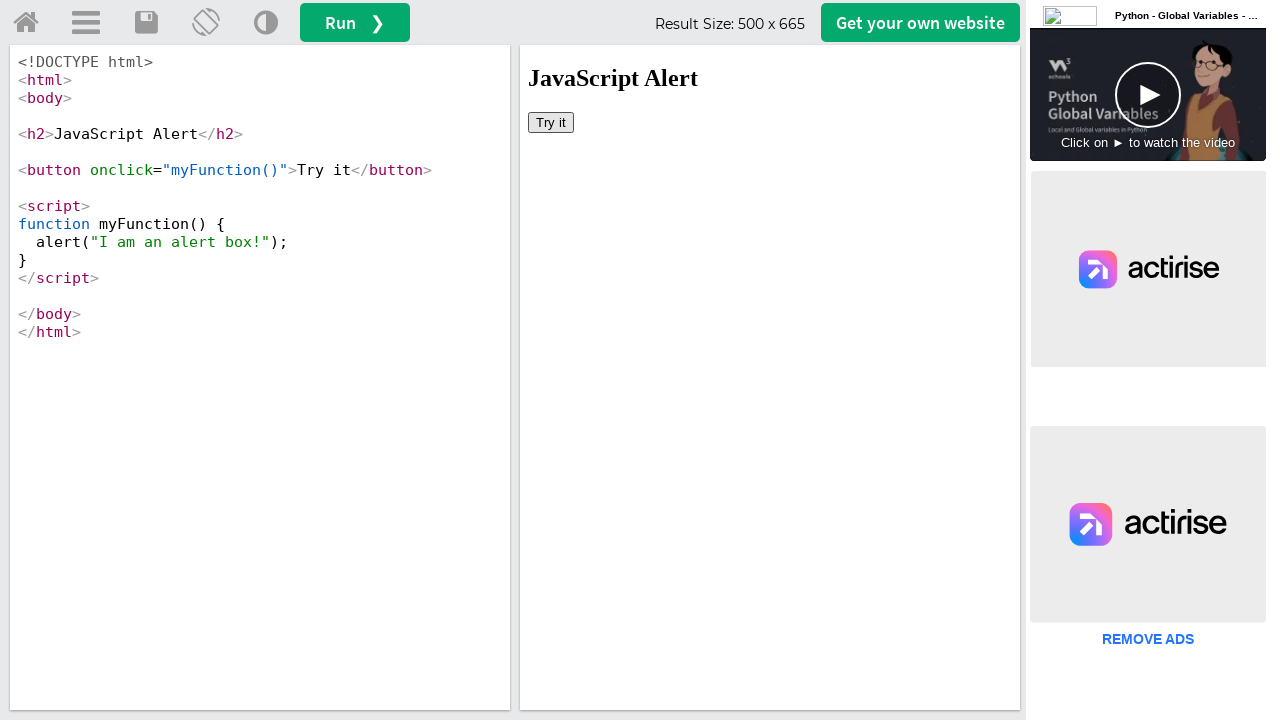

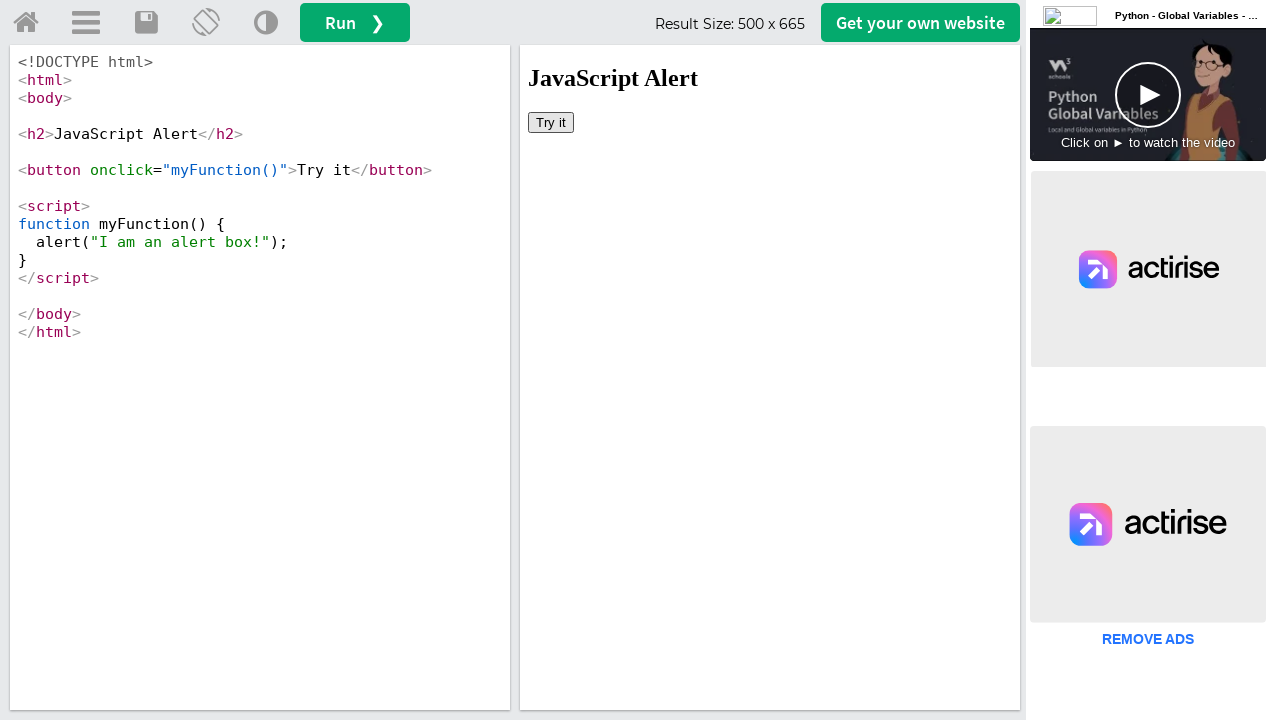